Tests radio button functionality on a form by clicking a radio button twice to verify it can be selected.

Starting URL: http://formy-project.herokuapp.com/form

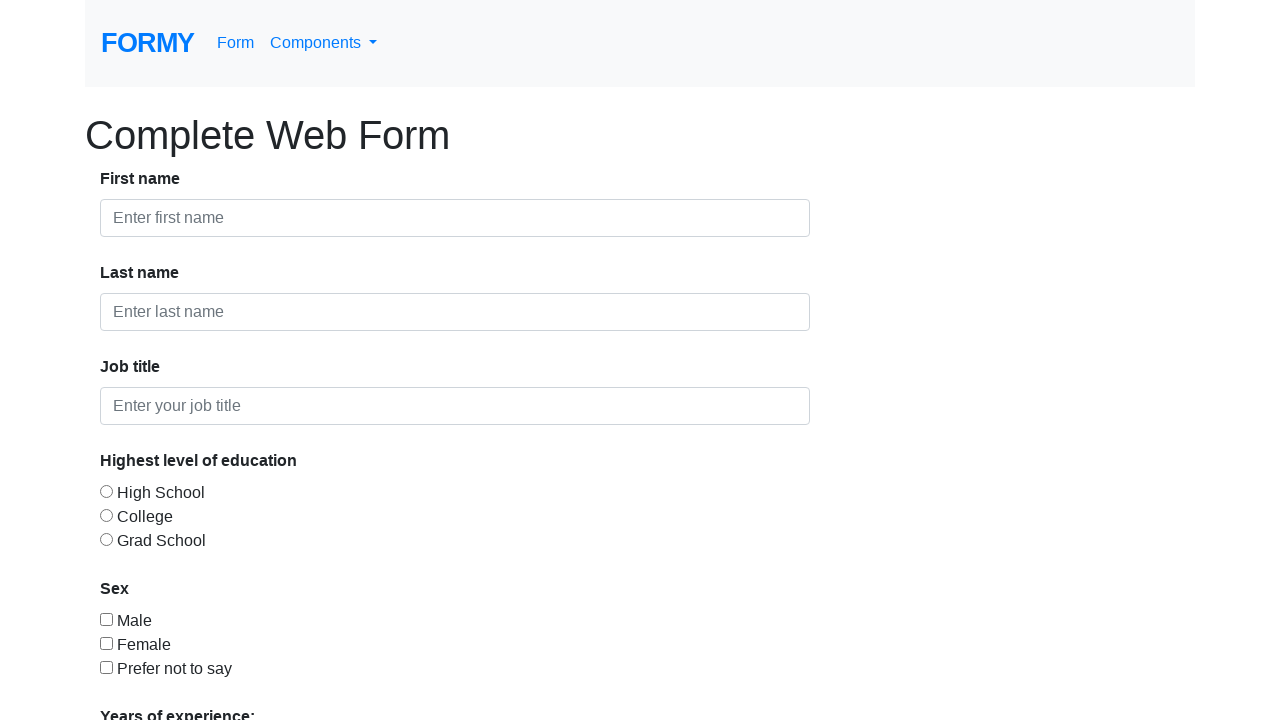

Clicked the first radio button at (106, 491) on #radio-button-1
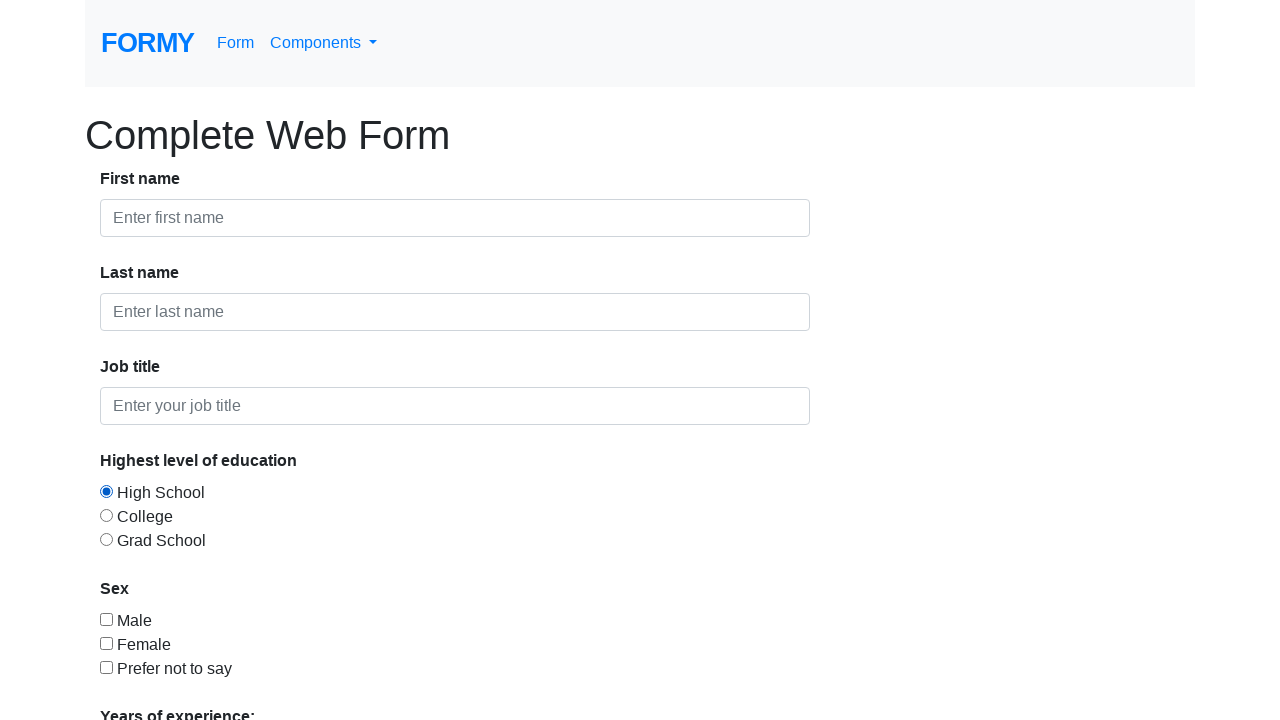

Clicked the first radio button again to verify it can be selected at (106, 491) on #radio-button-1
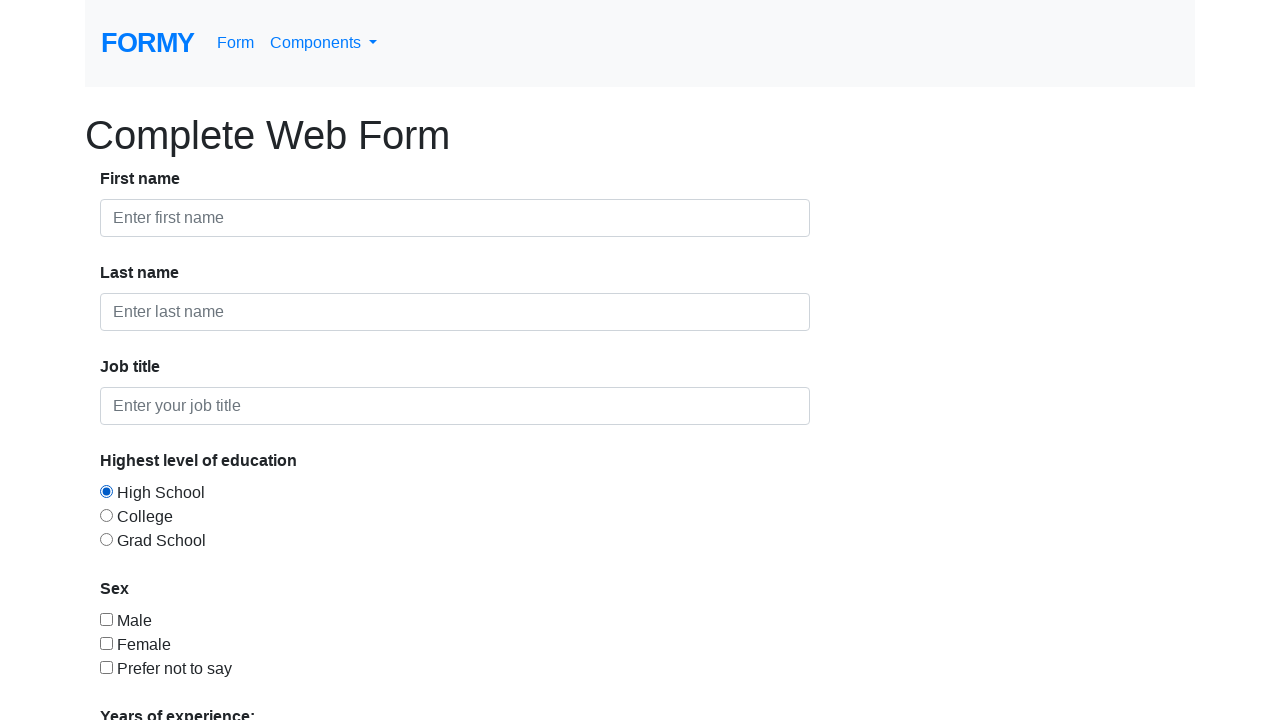

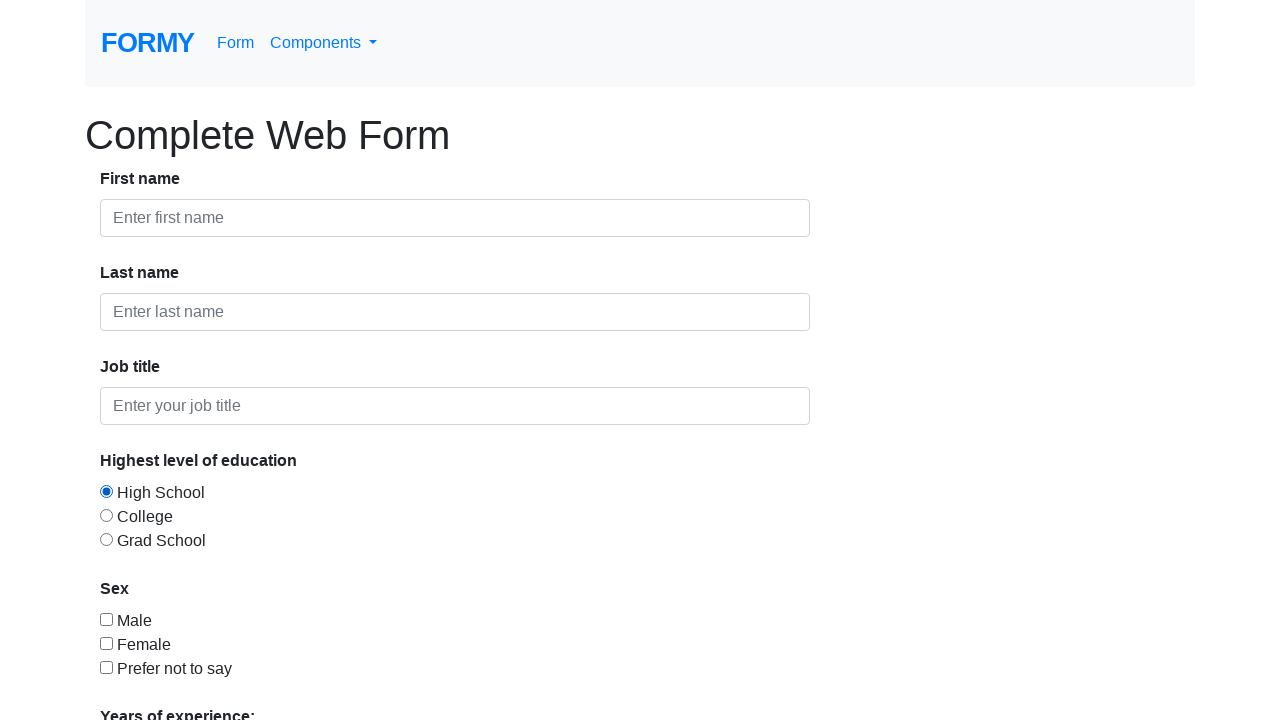